Tests the email subscription feature by navigating to cart, entering an email address, clicking subscribe, and verifying the success message

Starting URL: https://automationexercise.com/

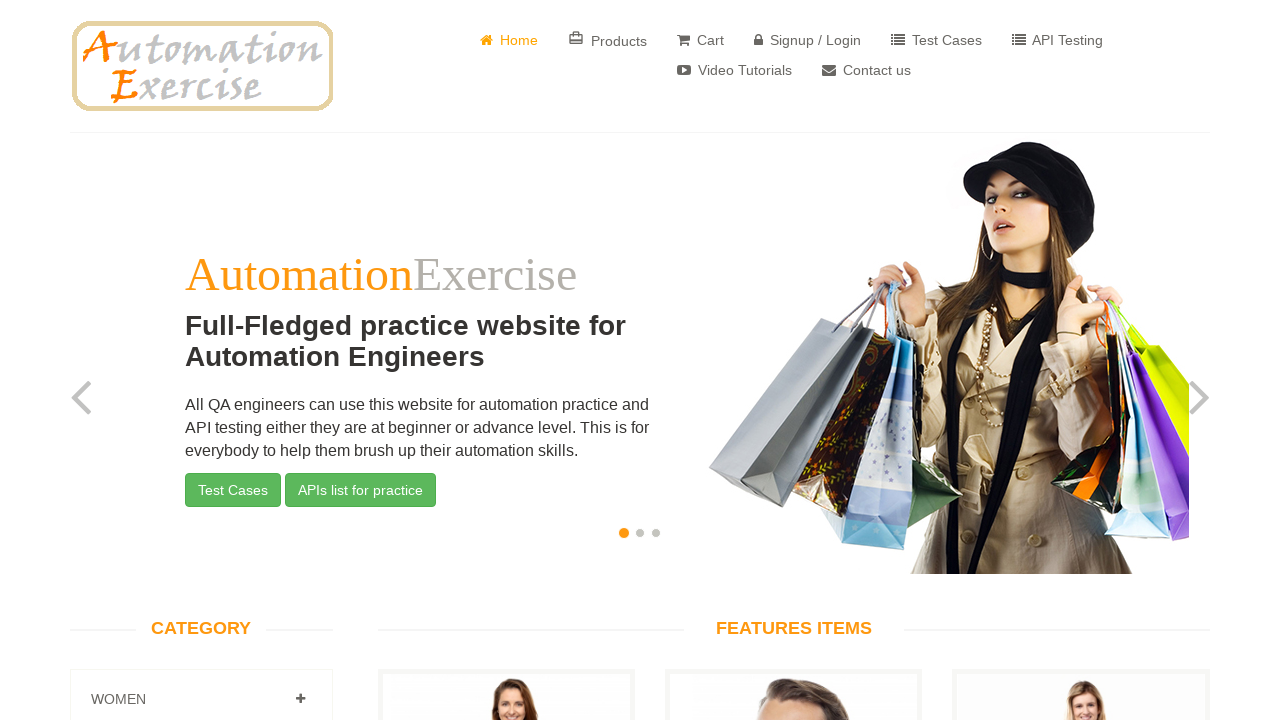

Clicked on cart link to navigate to cart page at (700, 40) on a[href='/view_cart']
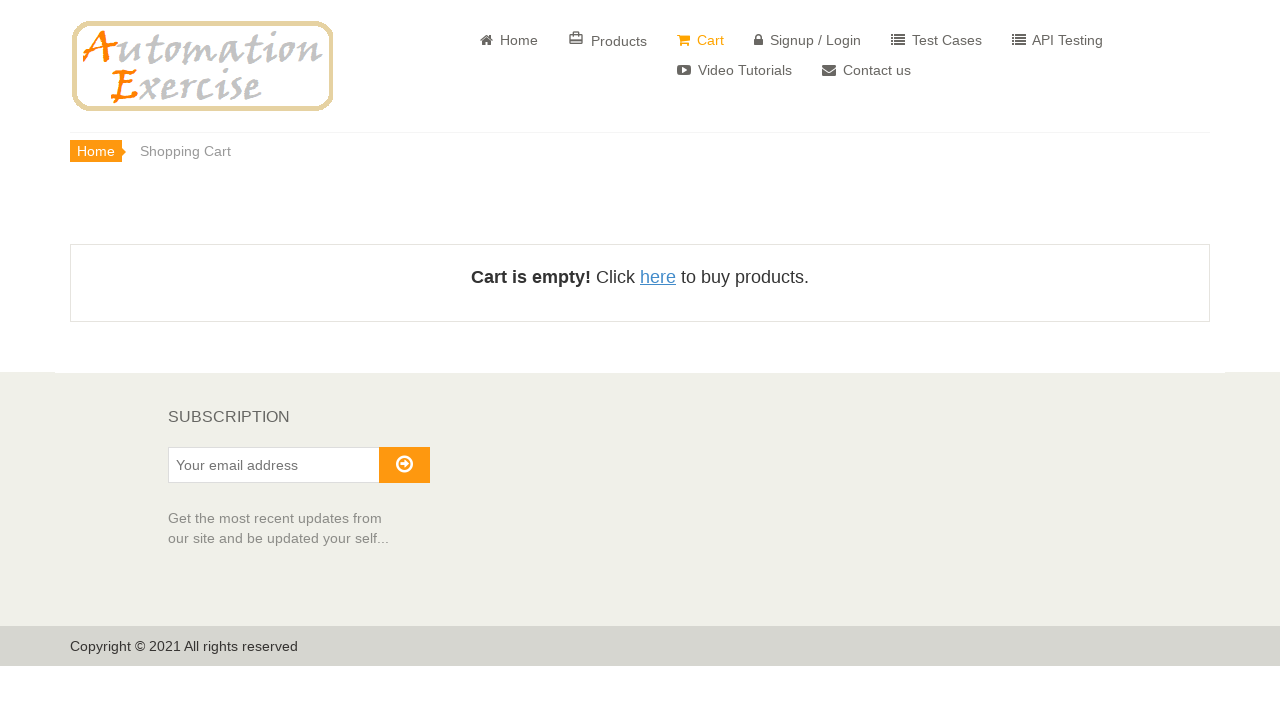

Entered email address 'Ted@gmail.com' in subscription field on #susbscribe_email
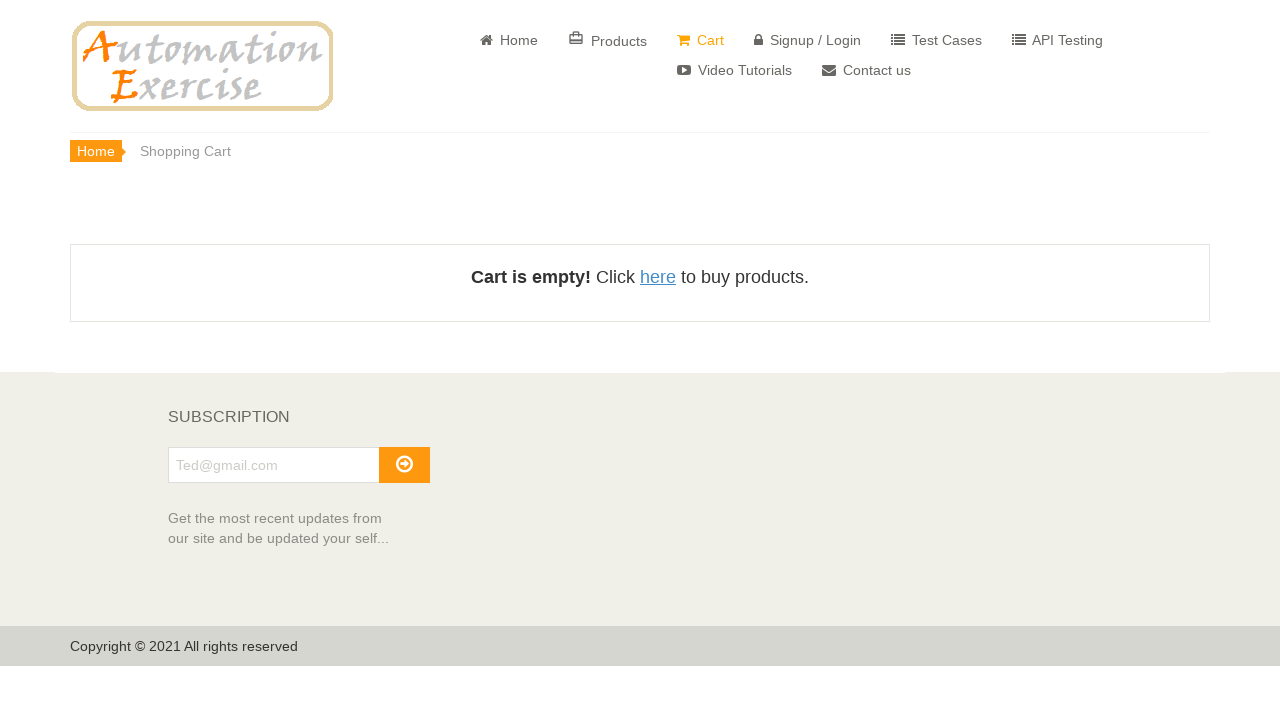

Clicked subscribe button to submit email at (404, 464) on .fa.fa-arrow-circle-o-right
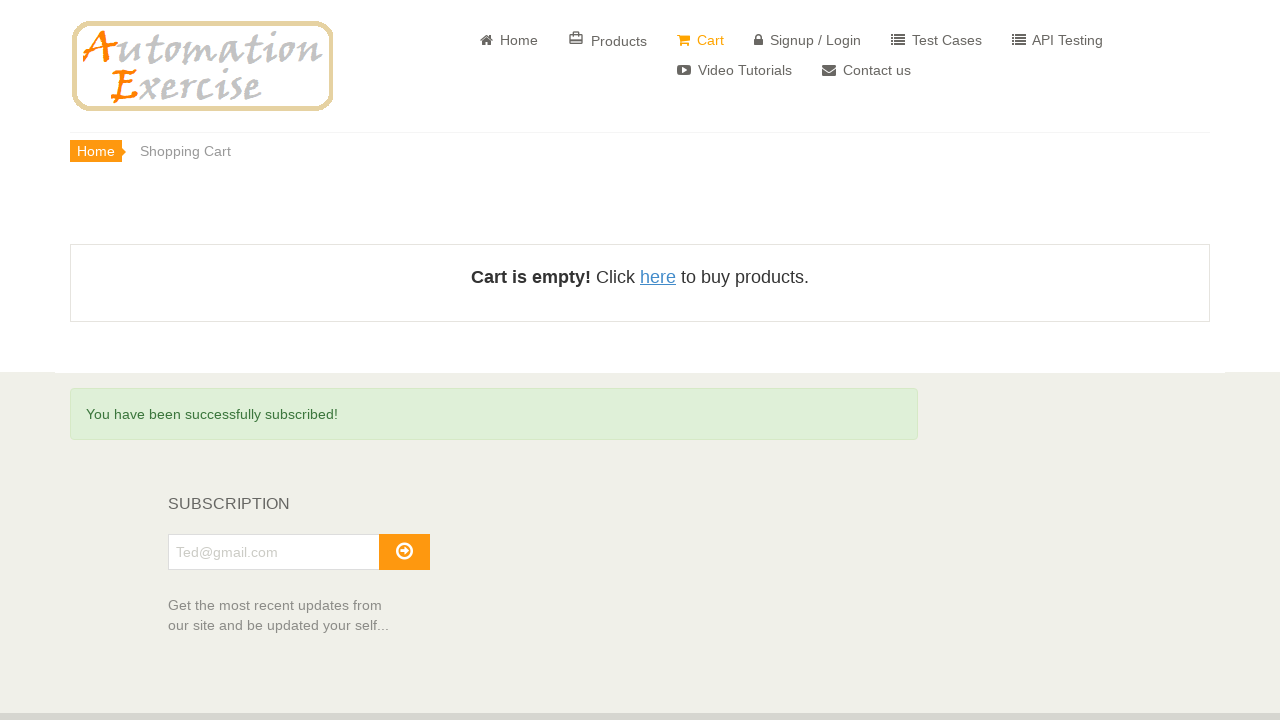

Success message appeared on the page
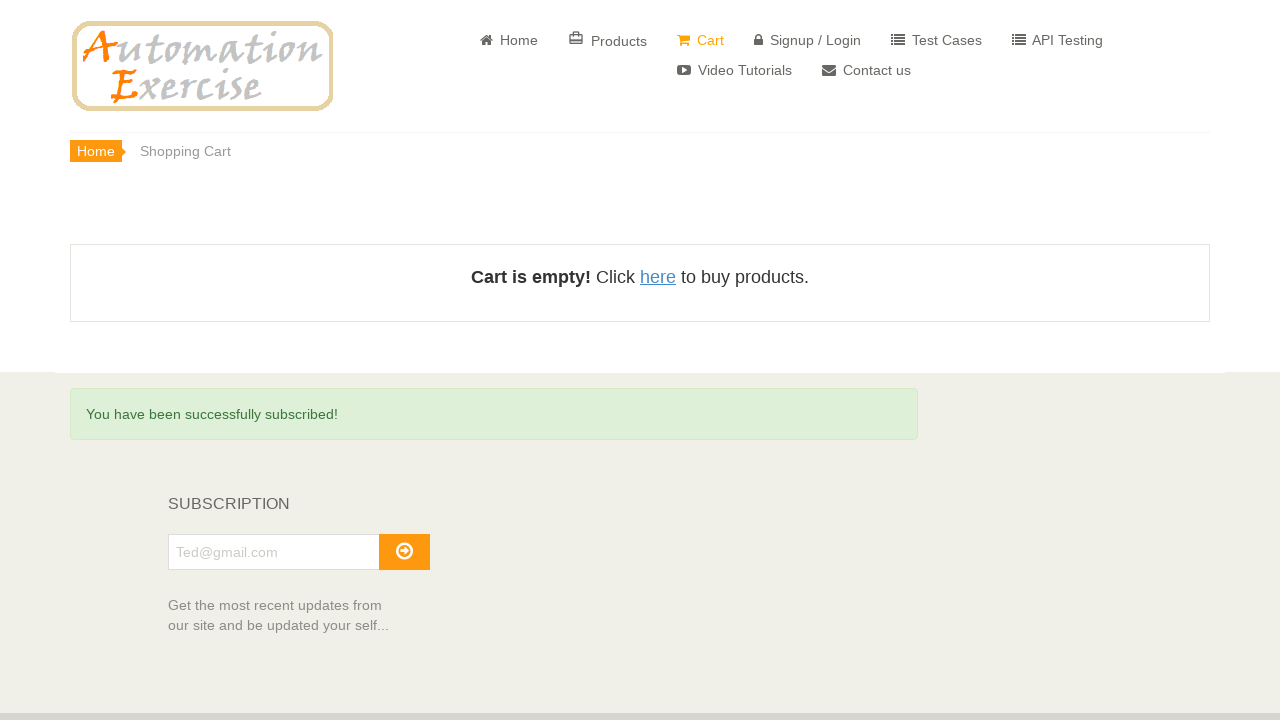

Verified success message text: 'You have been successfully subscribed!'
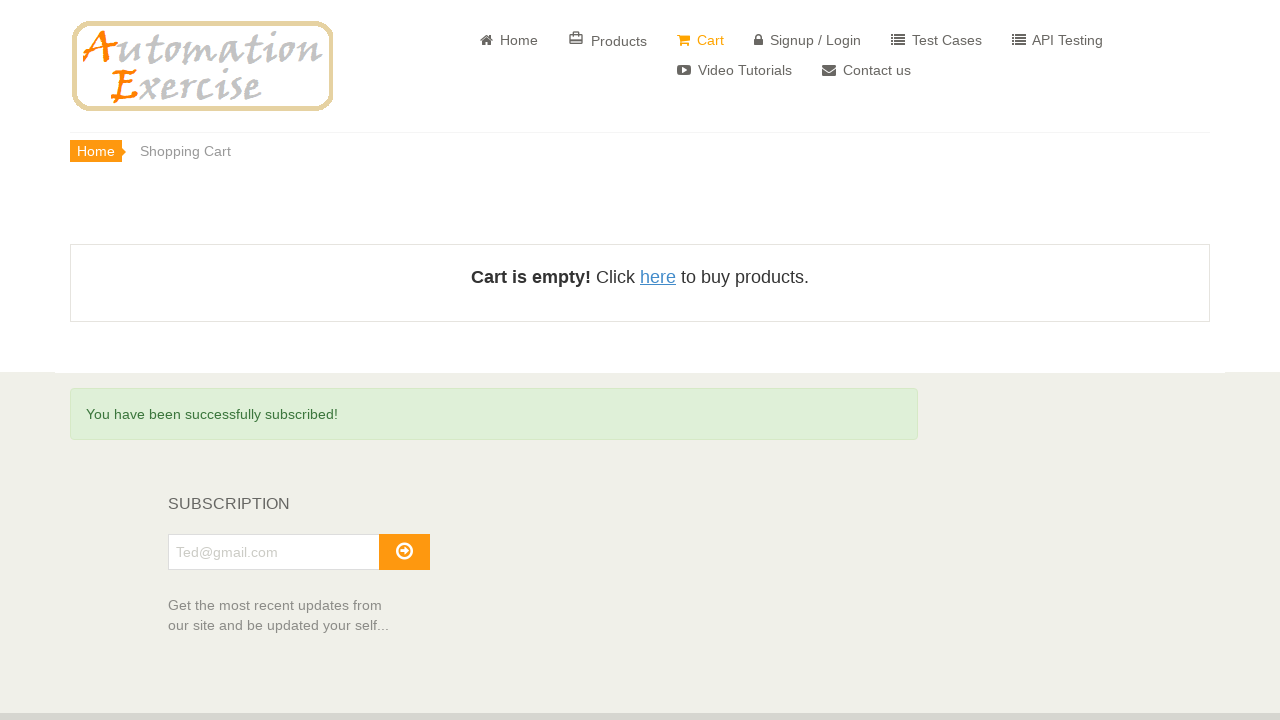

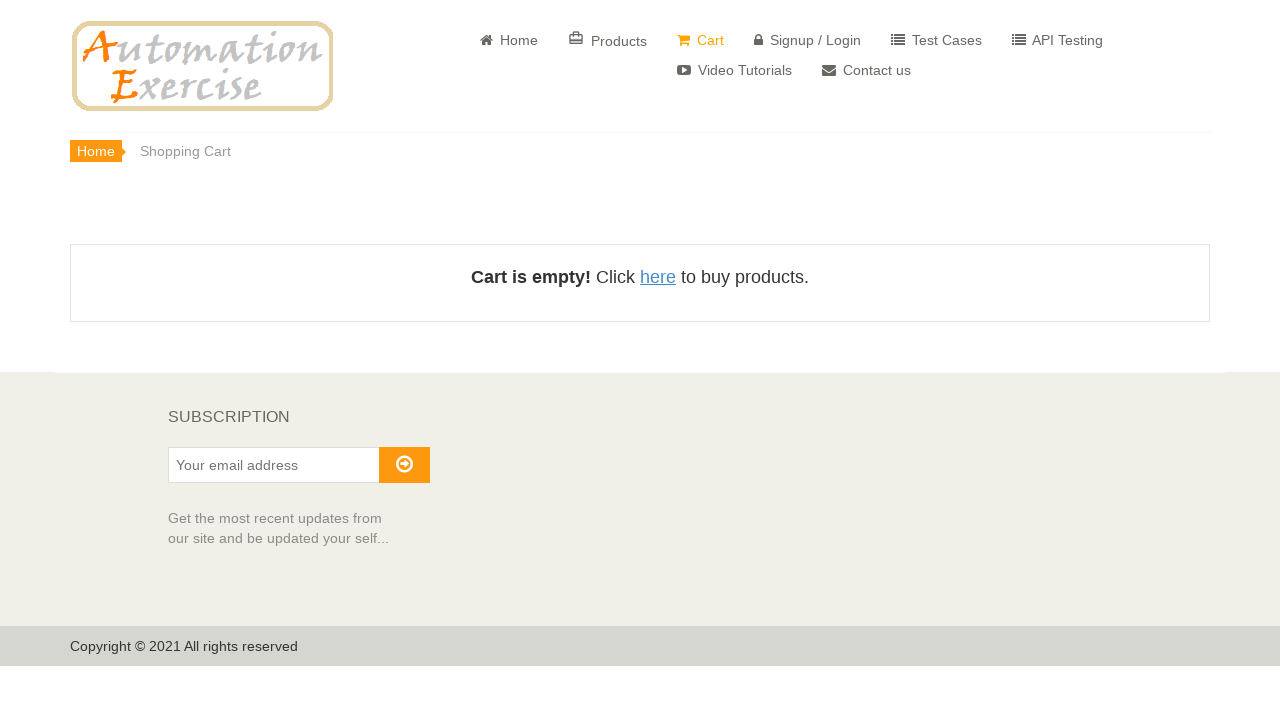